Navigates to Santa Elena pastry shop locations page and verifies that store listing sections and store detail links are present and accessible.

Starting URL: https://www.santaelena.com.co/tiendas-pasteleria/

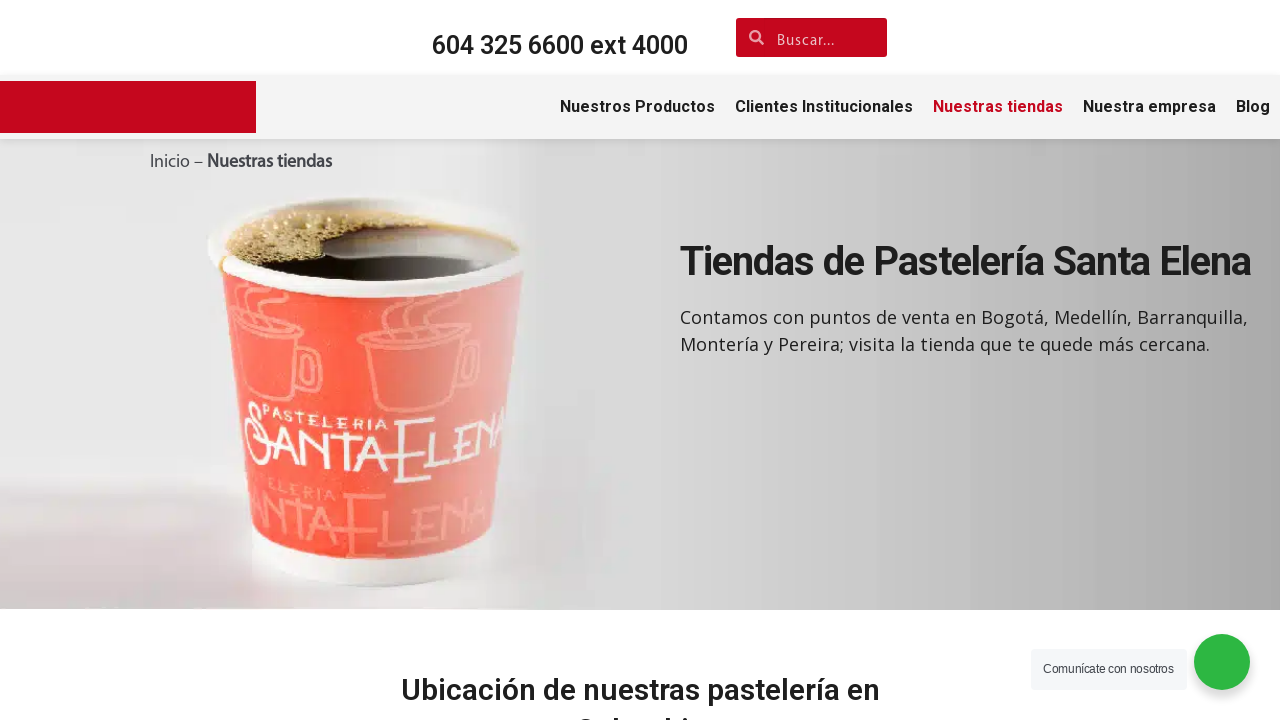

Main shop listing section loaded
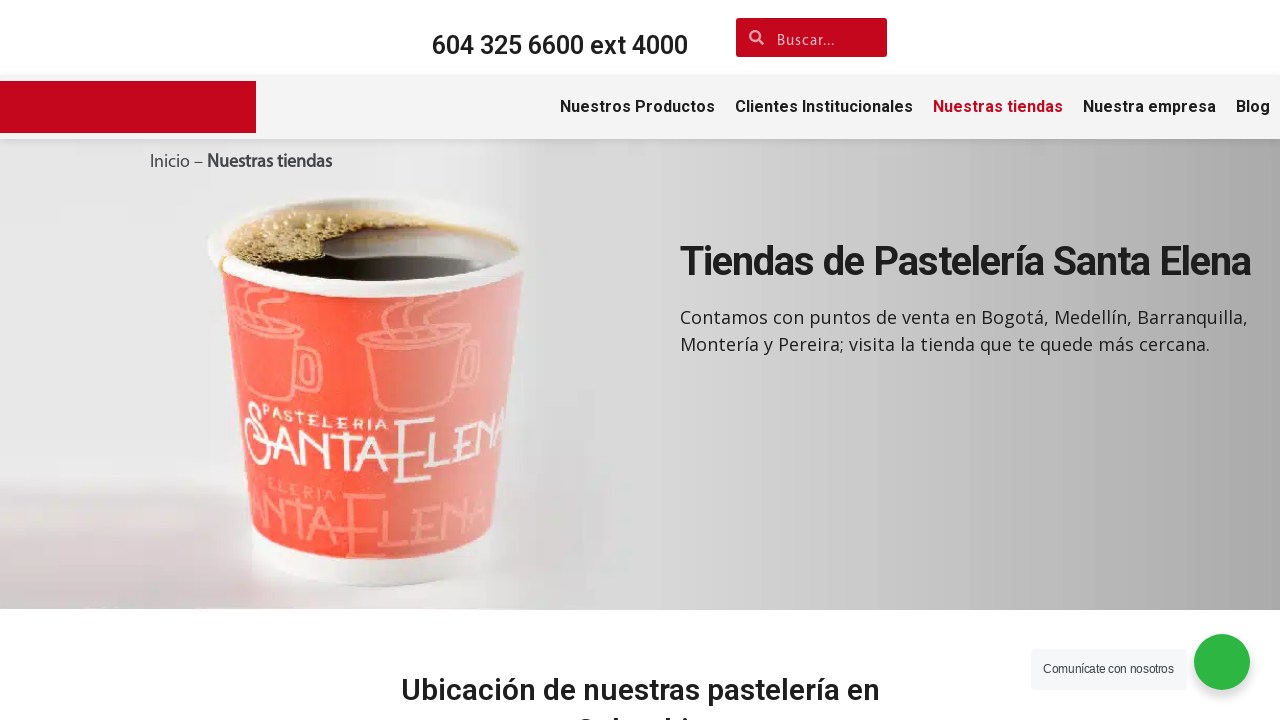

Store detail links are present
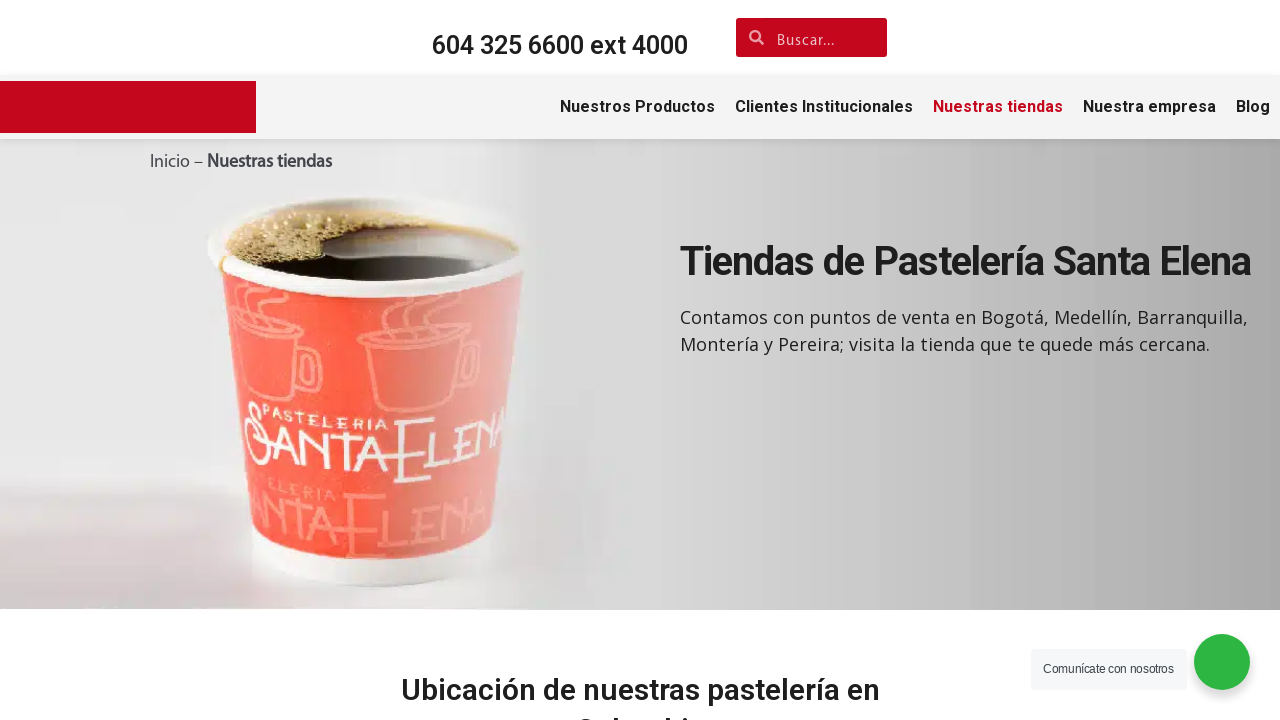

Clicked on the first store location link at (160, 360) on .elementor-button.elementor-button-link.elementor-size-sm >> nth=0
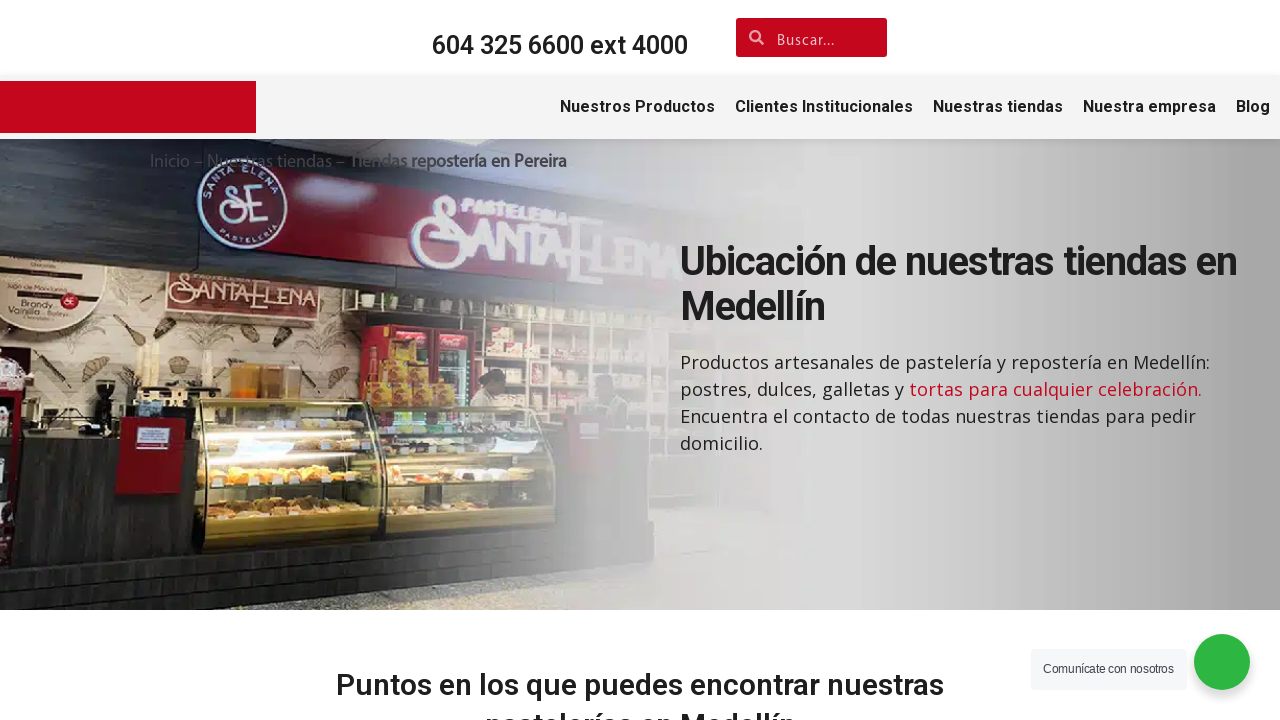

Store detail page loaded with heading
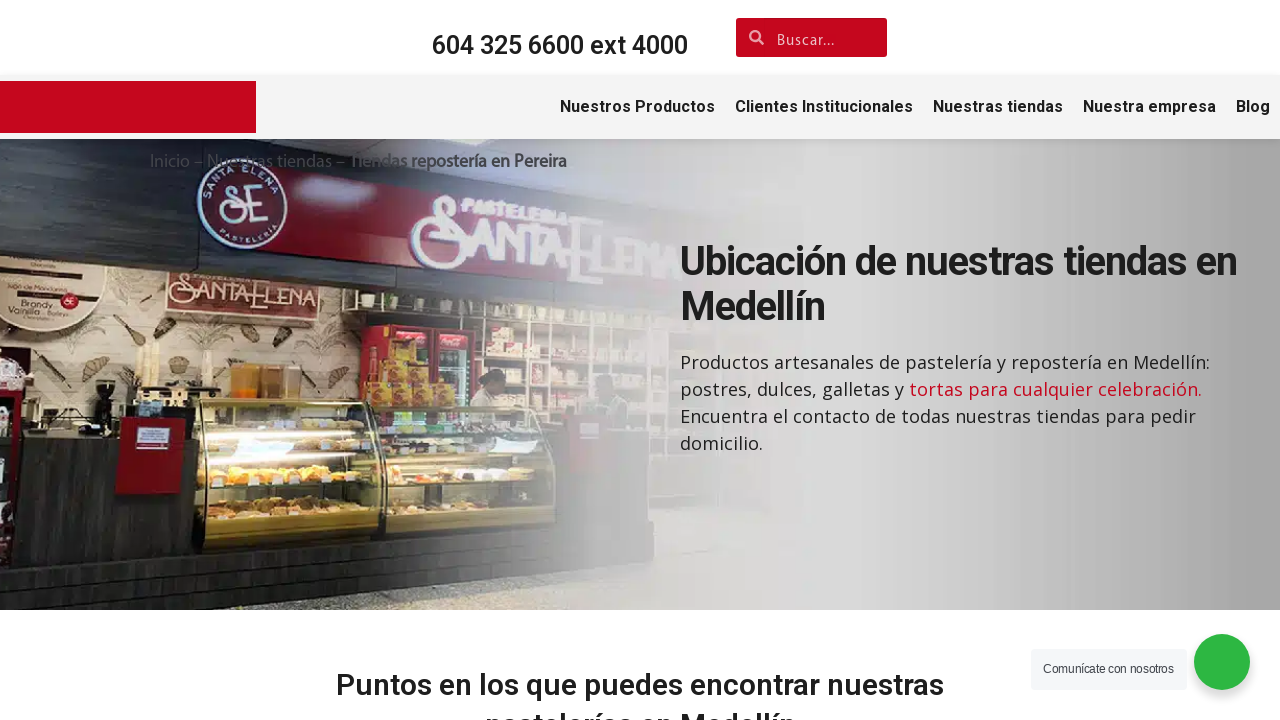

Store information sections verified as present
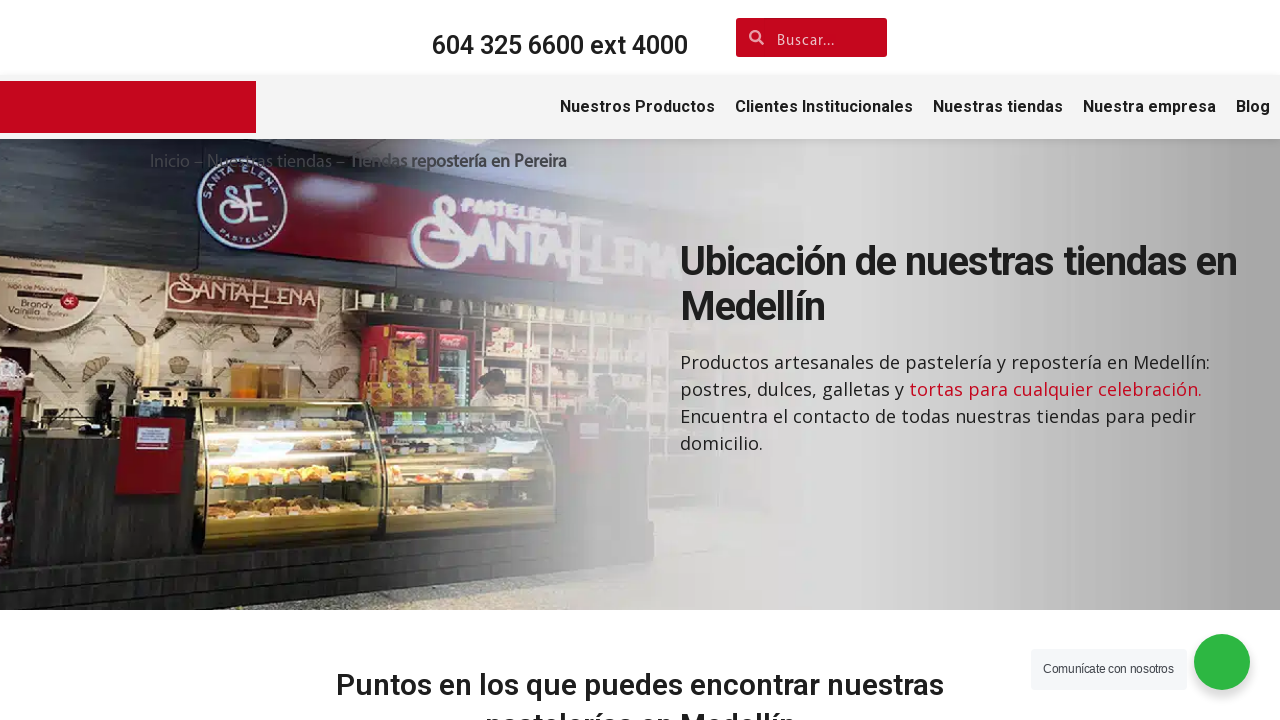

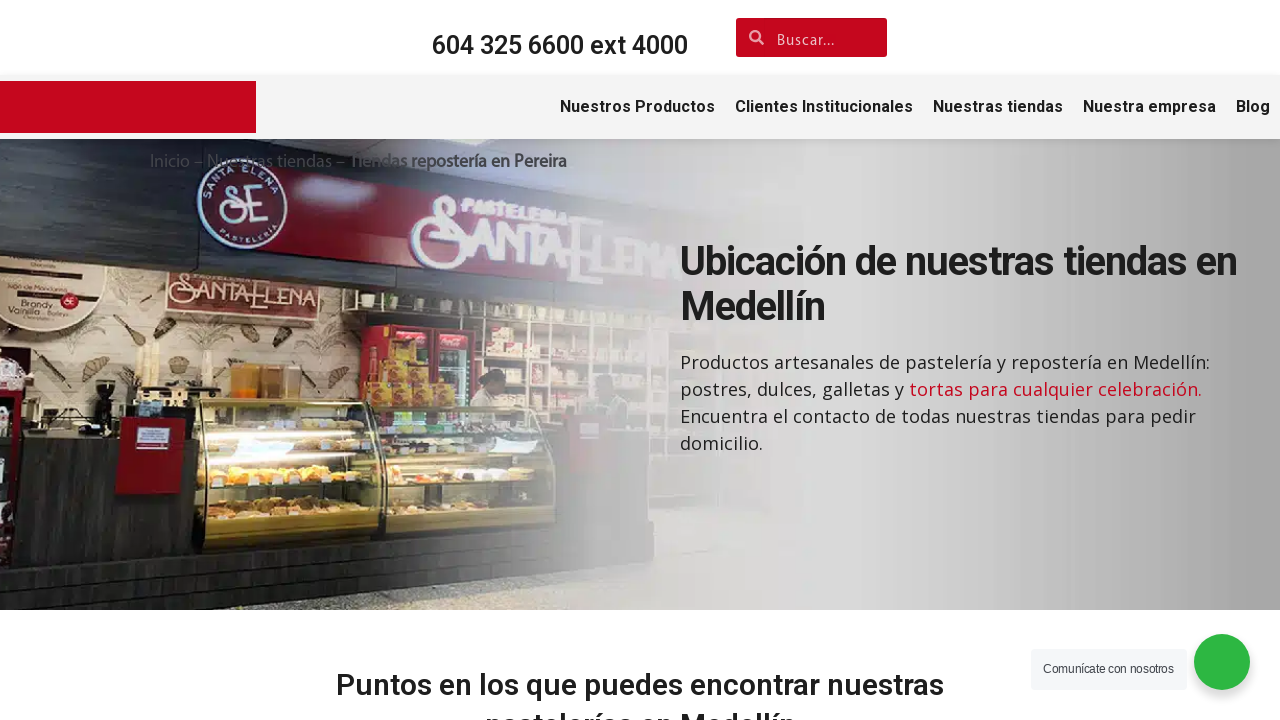